Tests multiple window functionality by clicking a link that opens a new window, then switching to the new window and verifying its title and URL

Starting URL: https://the-internet.herokuapp.com/windows

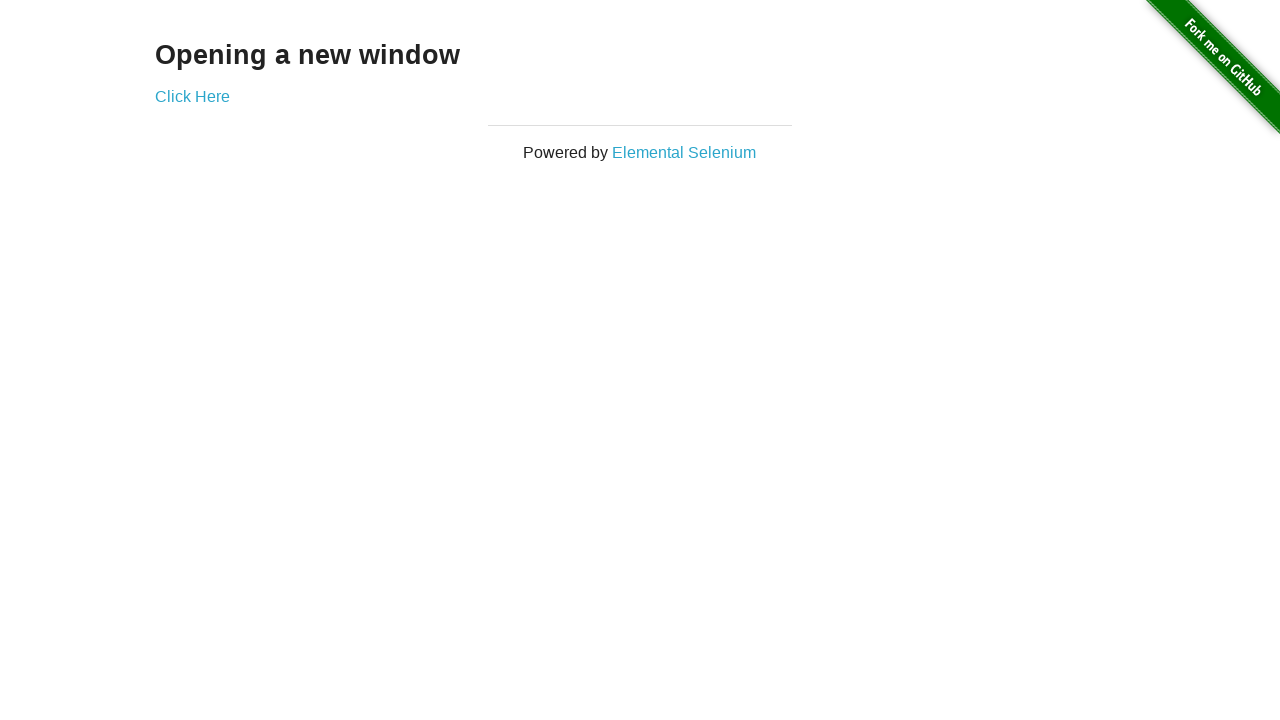

Verified only one window is open initially
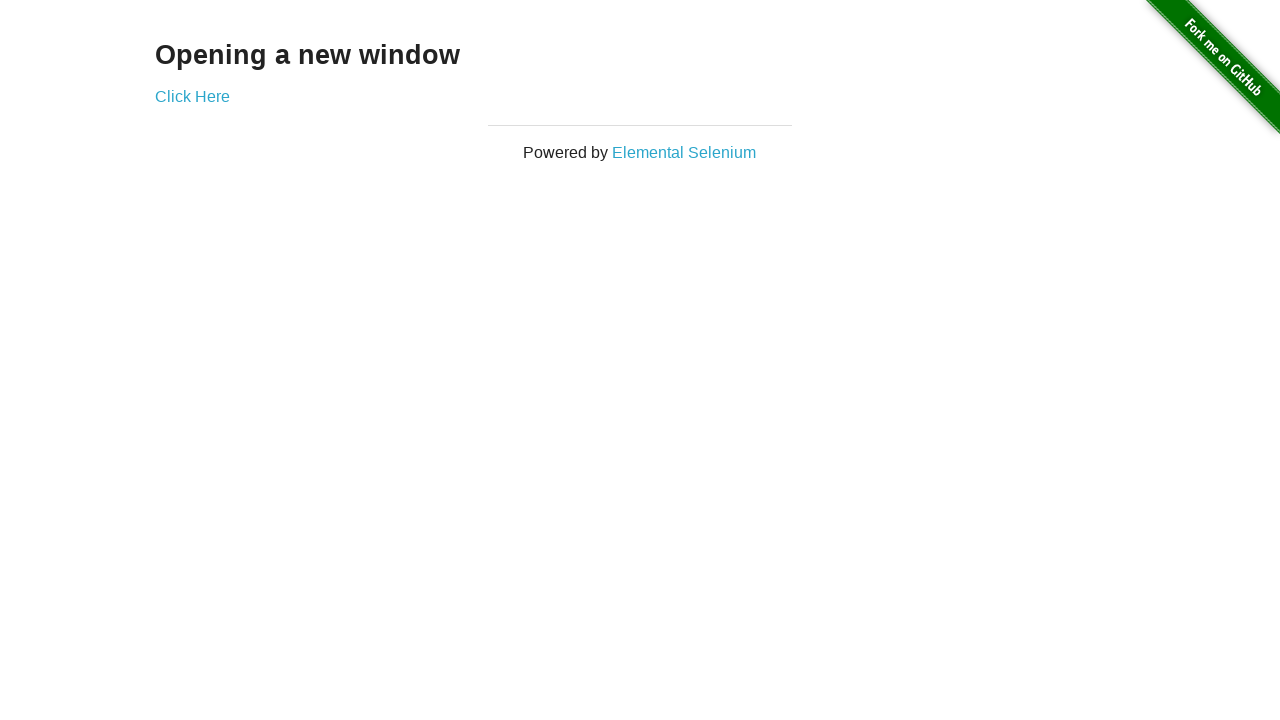

Clicked 'Click Here' link to open new window at (192, 96) on .example a
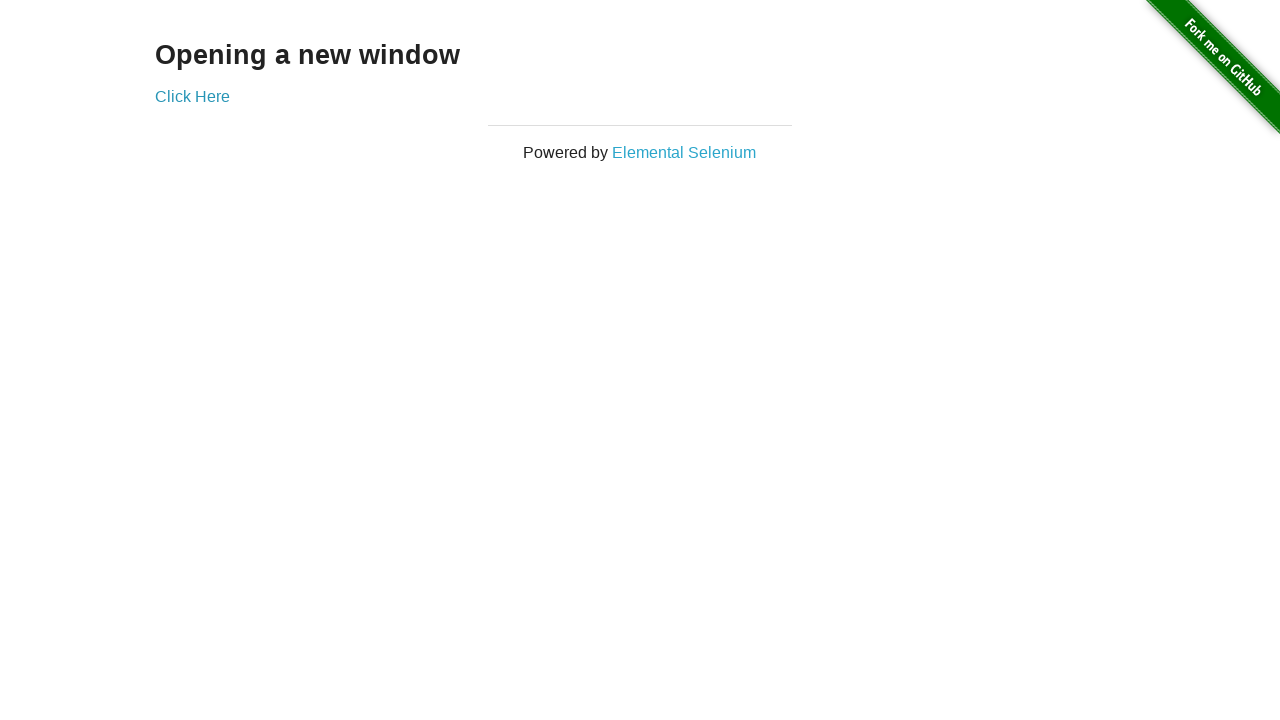

Waited for new window to open
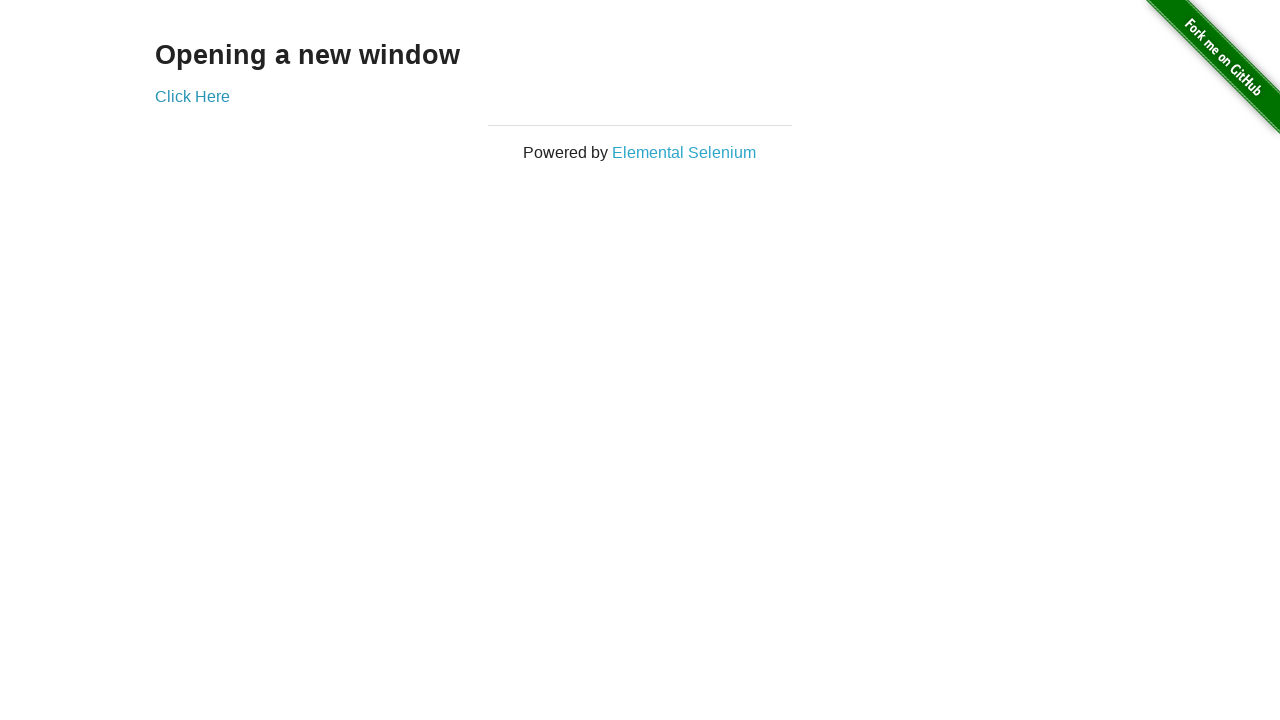

Verified two windows are now open
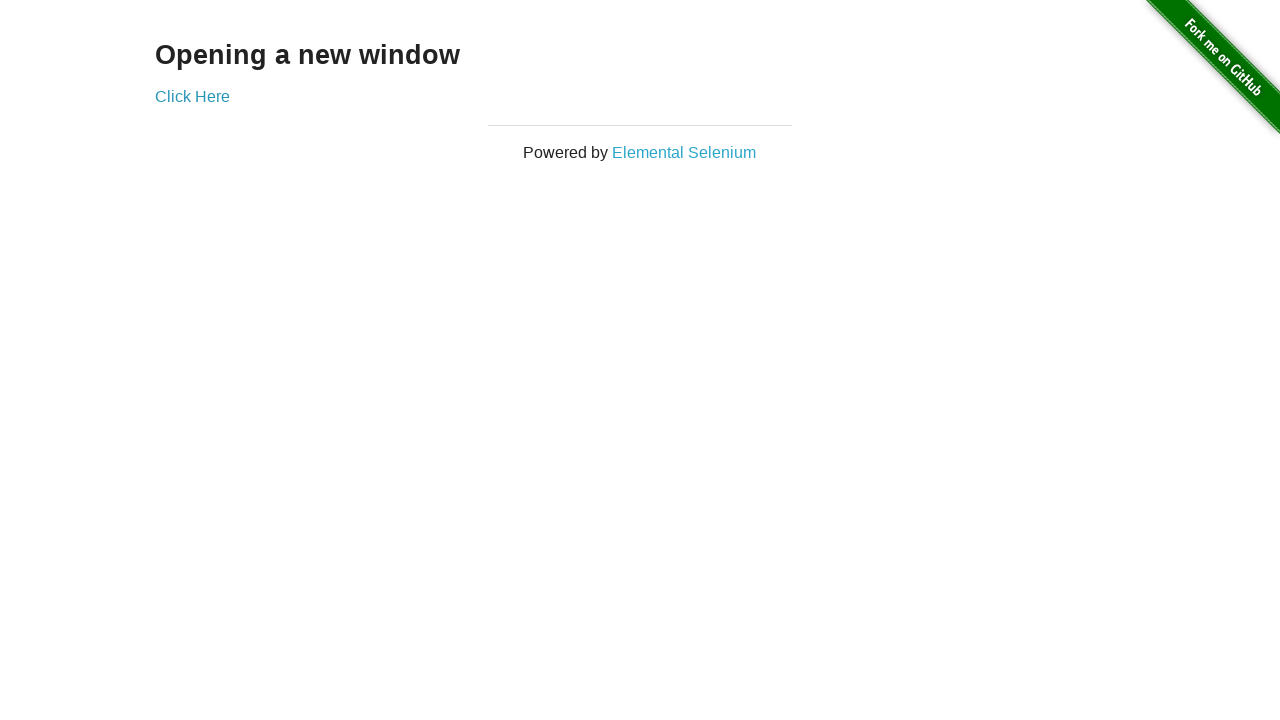

Verified original window title is 'The Internet'
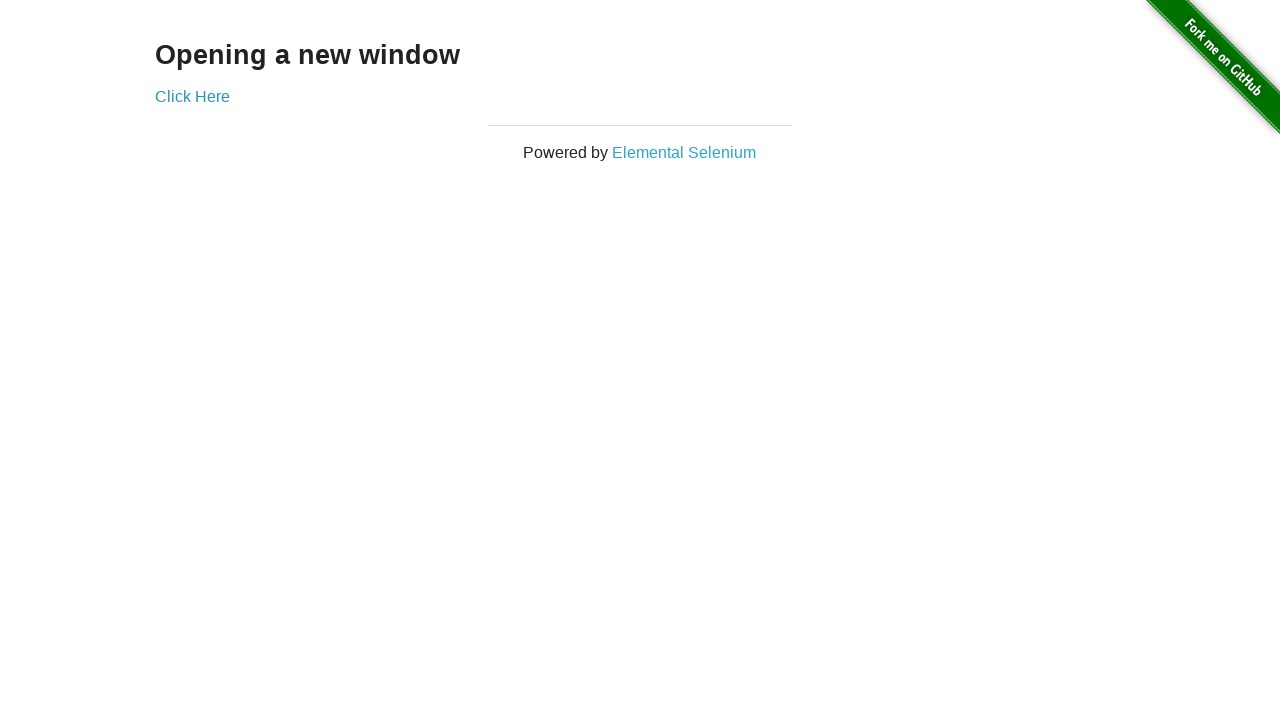

Verified original window URL is 'https://the-internet.herokuapp.com/windows'
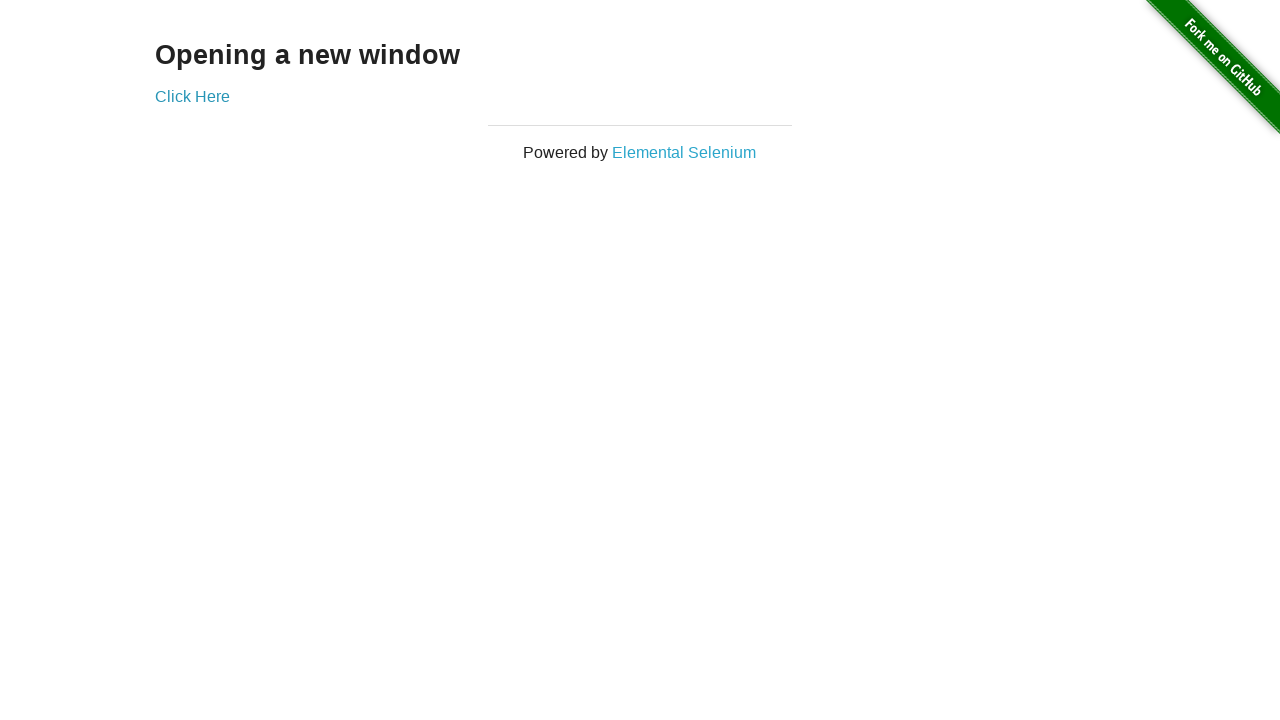

Switched to new window
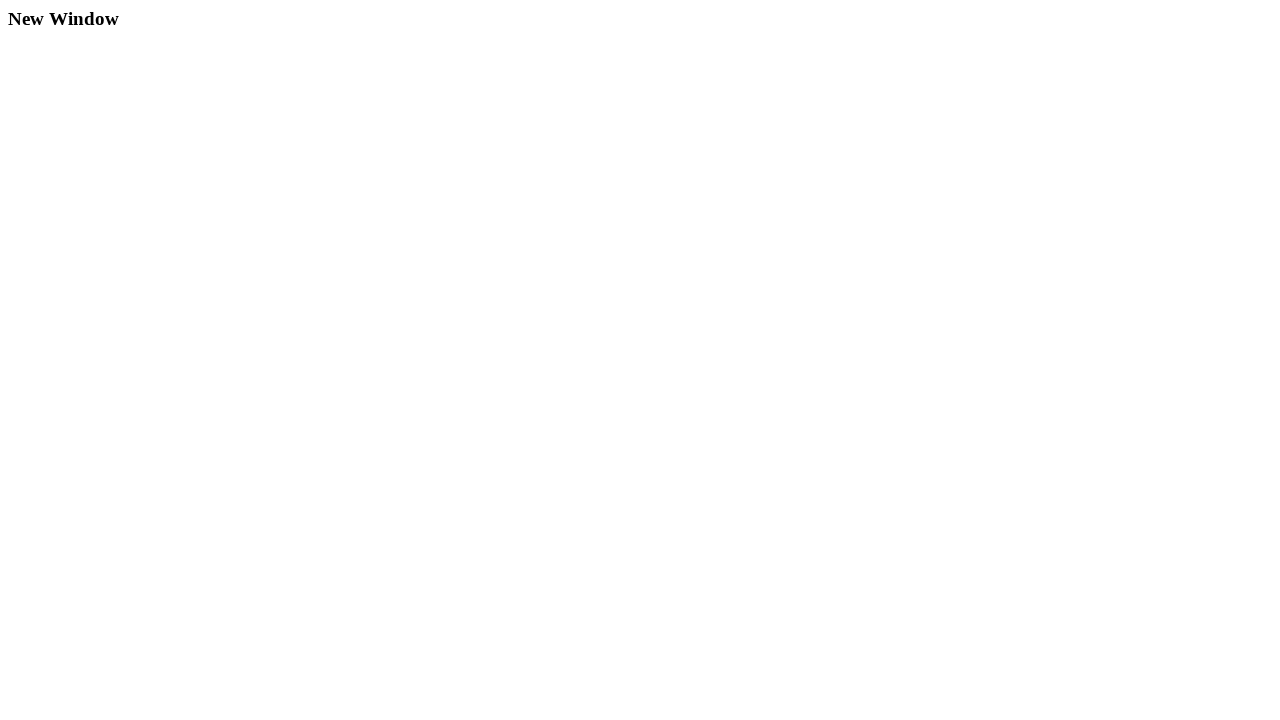

Waited for new page to reach domcontentloaded state
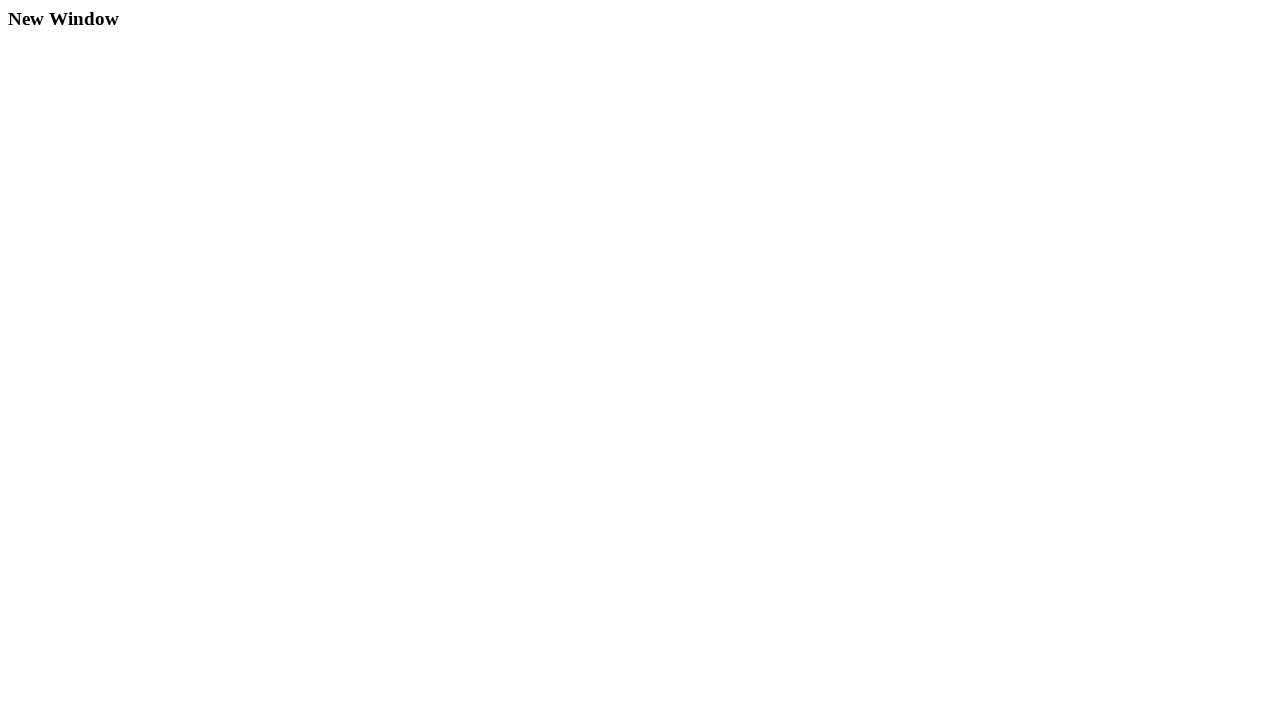

Verified new window title is 'New Window'
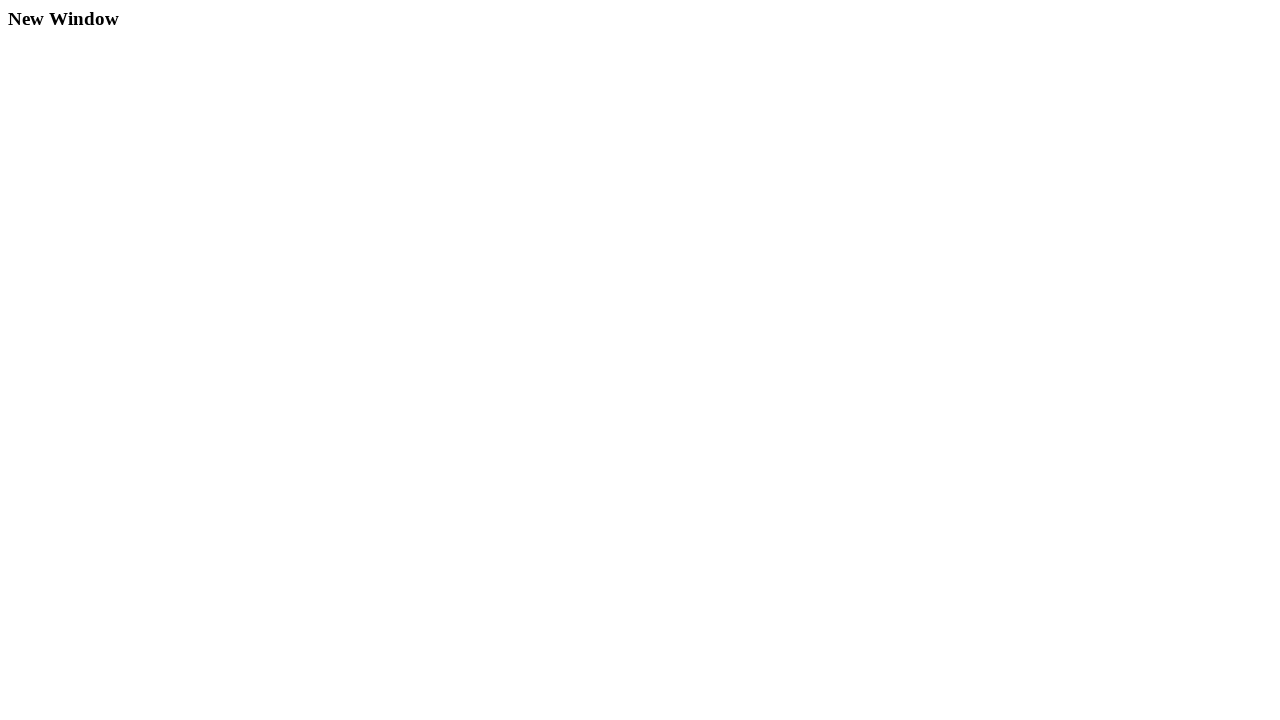

Verified new window URL is 'https://the-internet.herokuapp.com/windows/new'
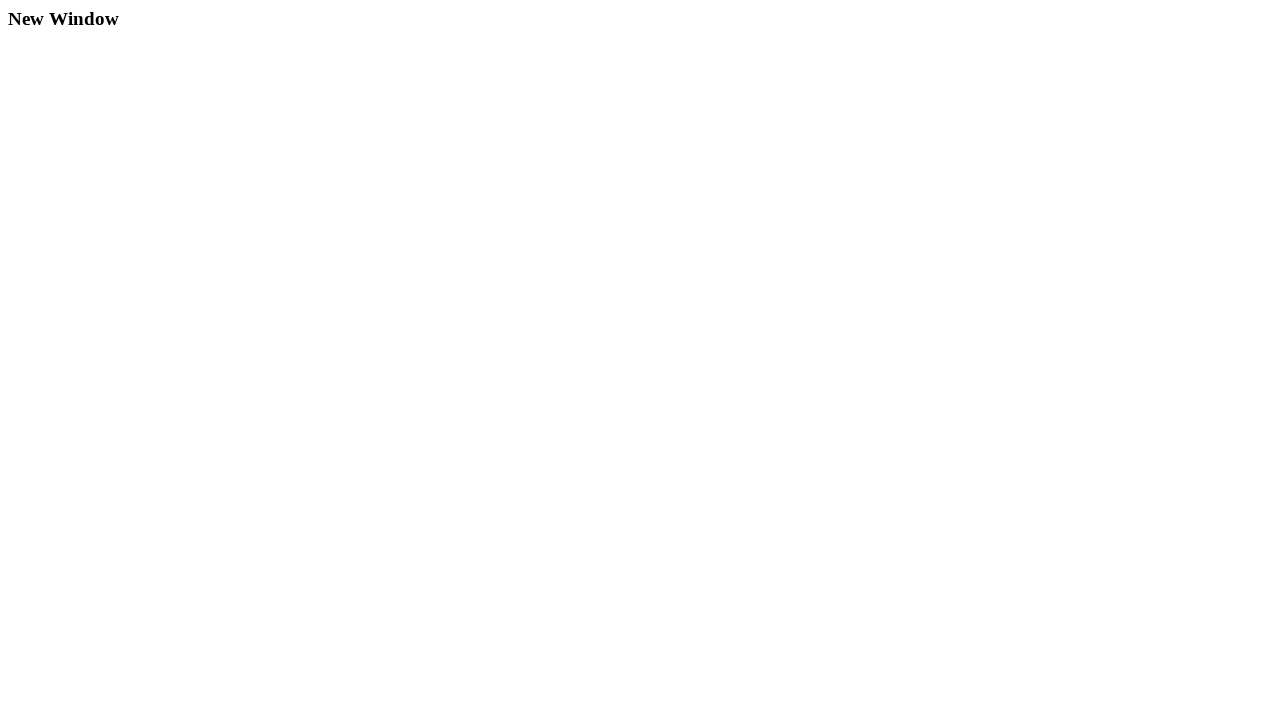

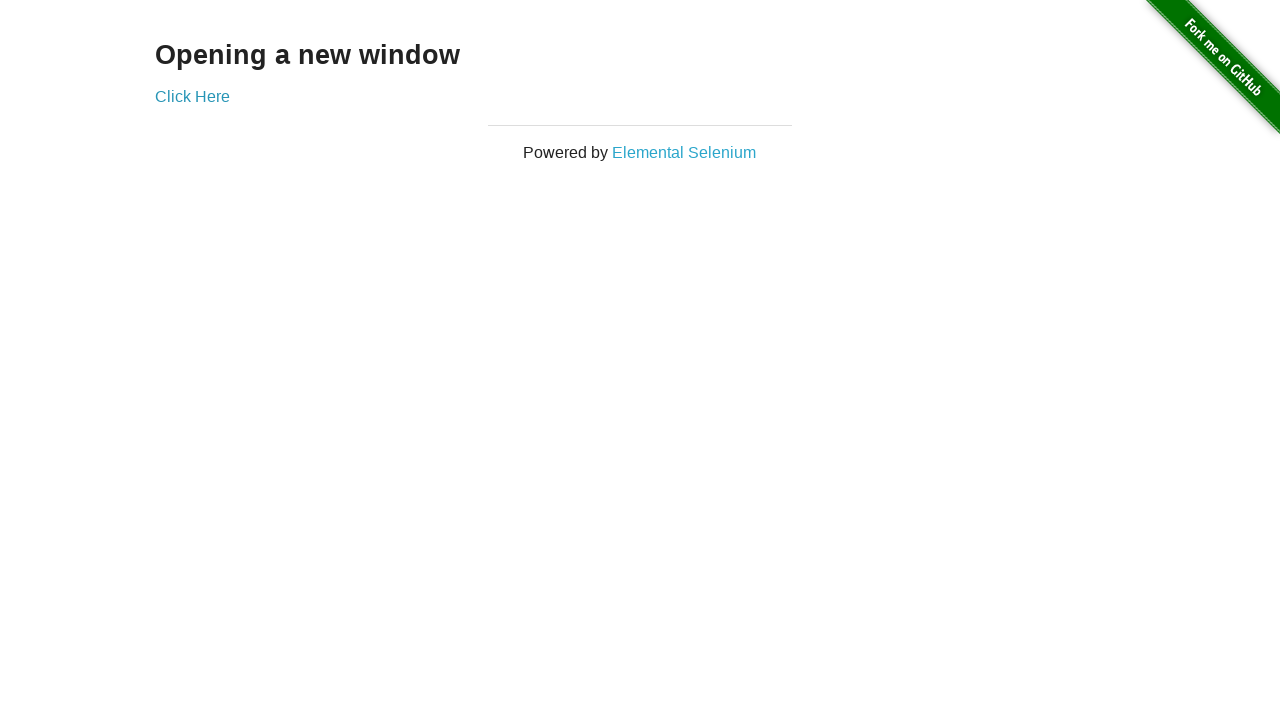